Tests email subscription form by filling in an email address and clicking the submit button

Starting URL: https://chadd.org/for-adults/overview/

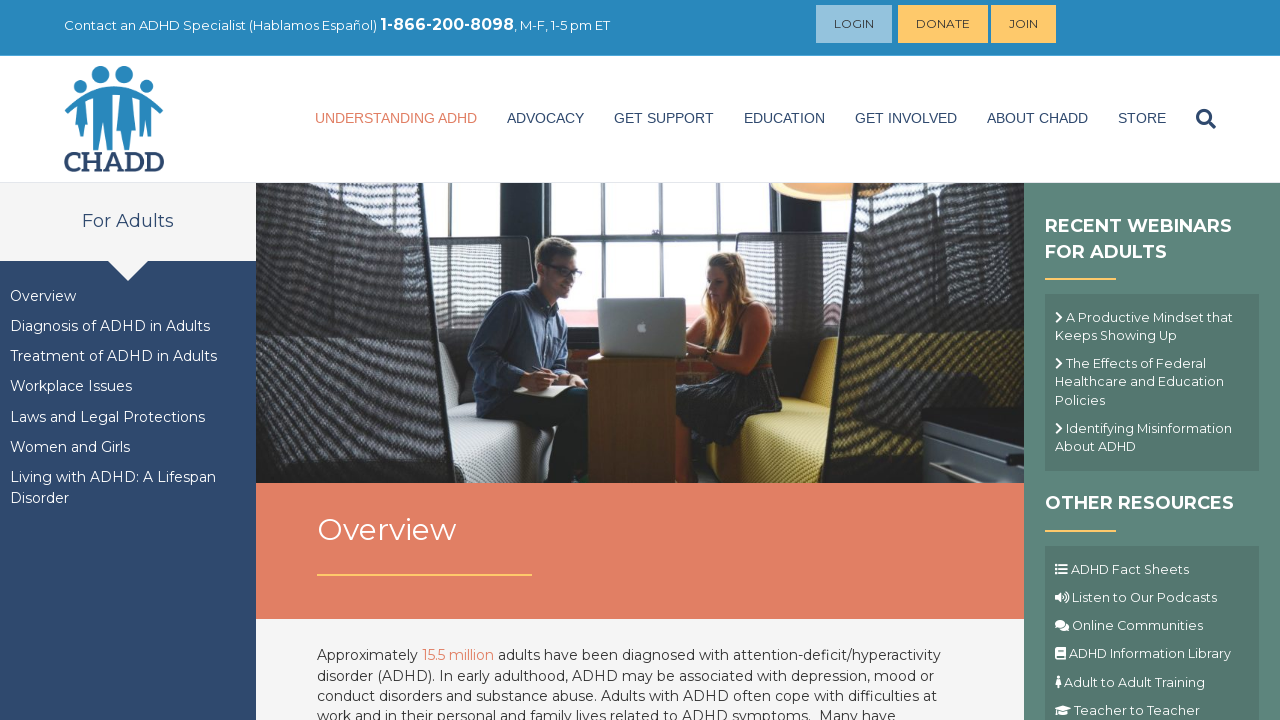

Filled email field with 'testsubscriber@example.com' in subscription form on input[name='EMAIL']
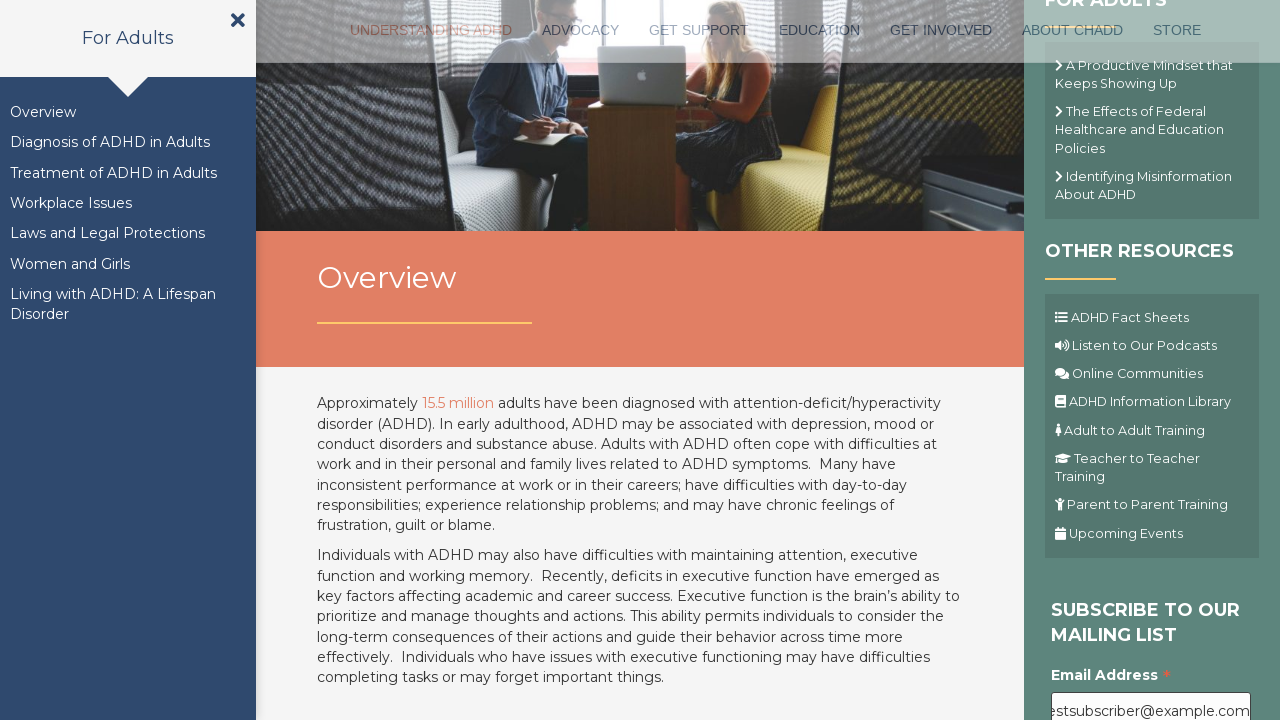

Clicked submit button to submit email subscription at (1111, 361) on .button
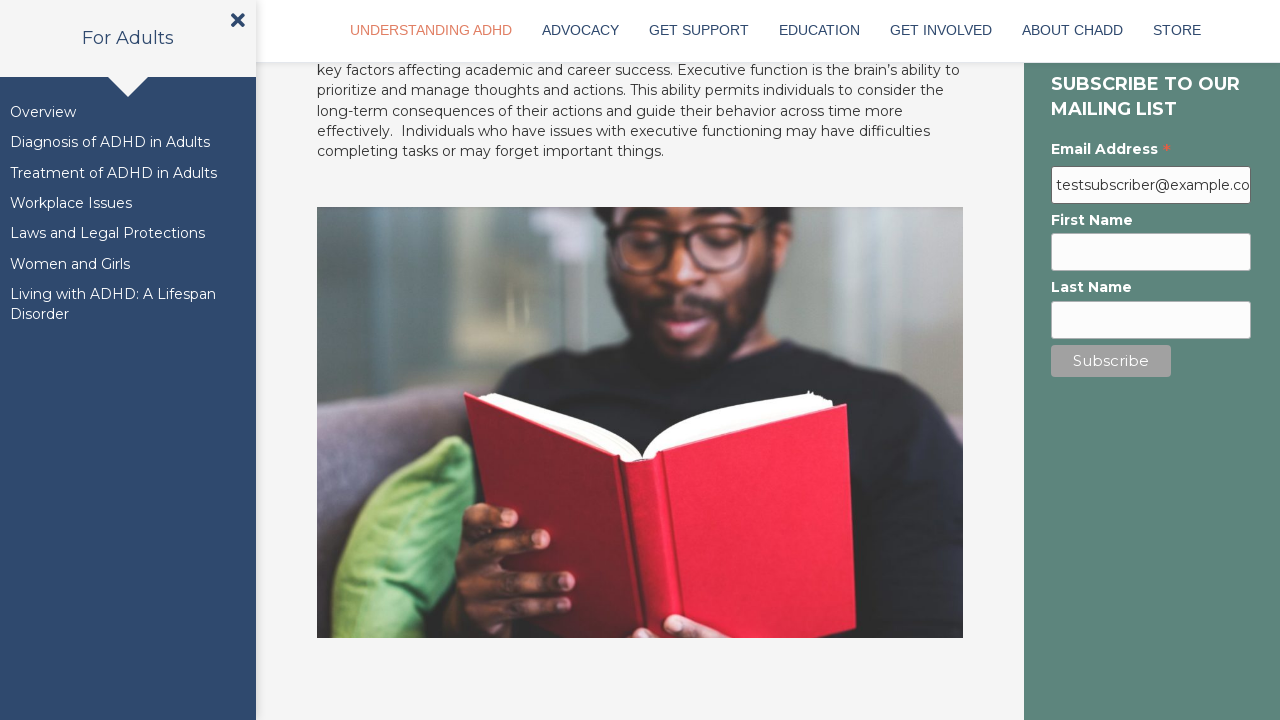

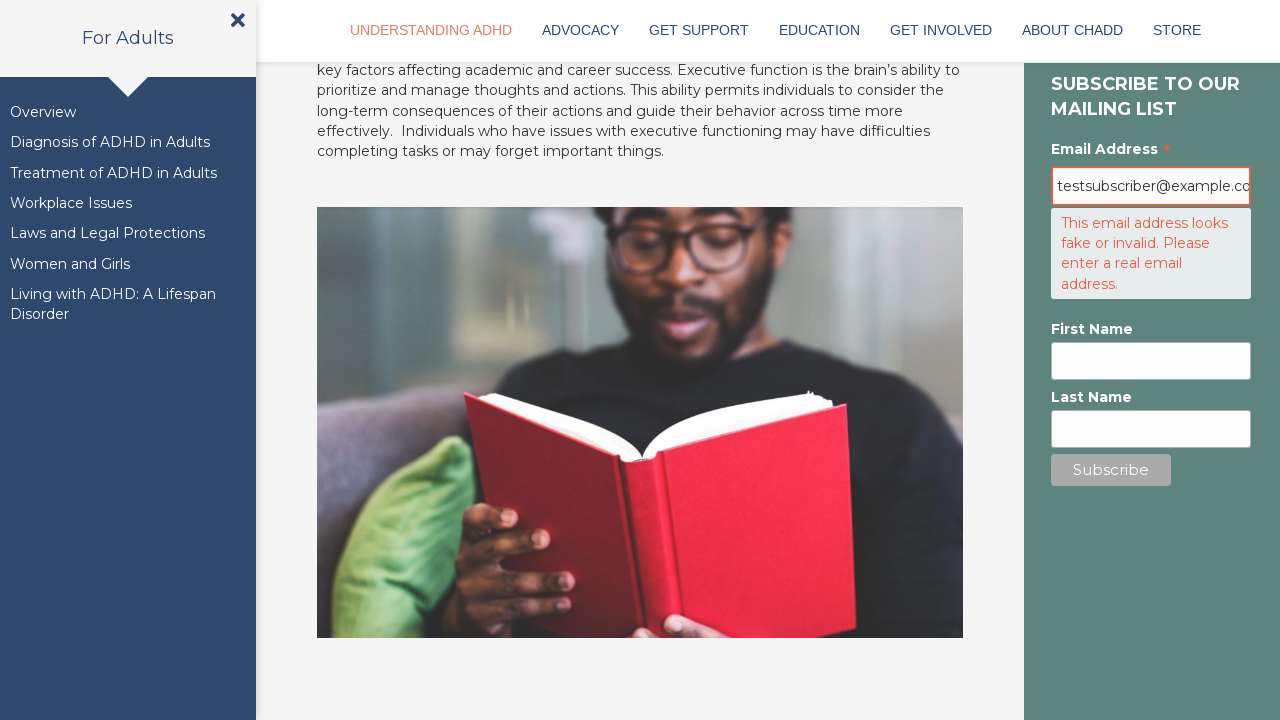